Tests a practice form by filling in the first name field, selecting hobby checkboxes, and submitting the form

Starting URL: https://demoqa.com/automation-practice-form

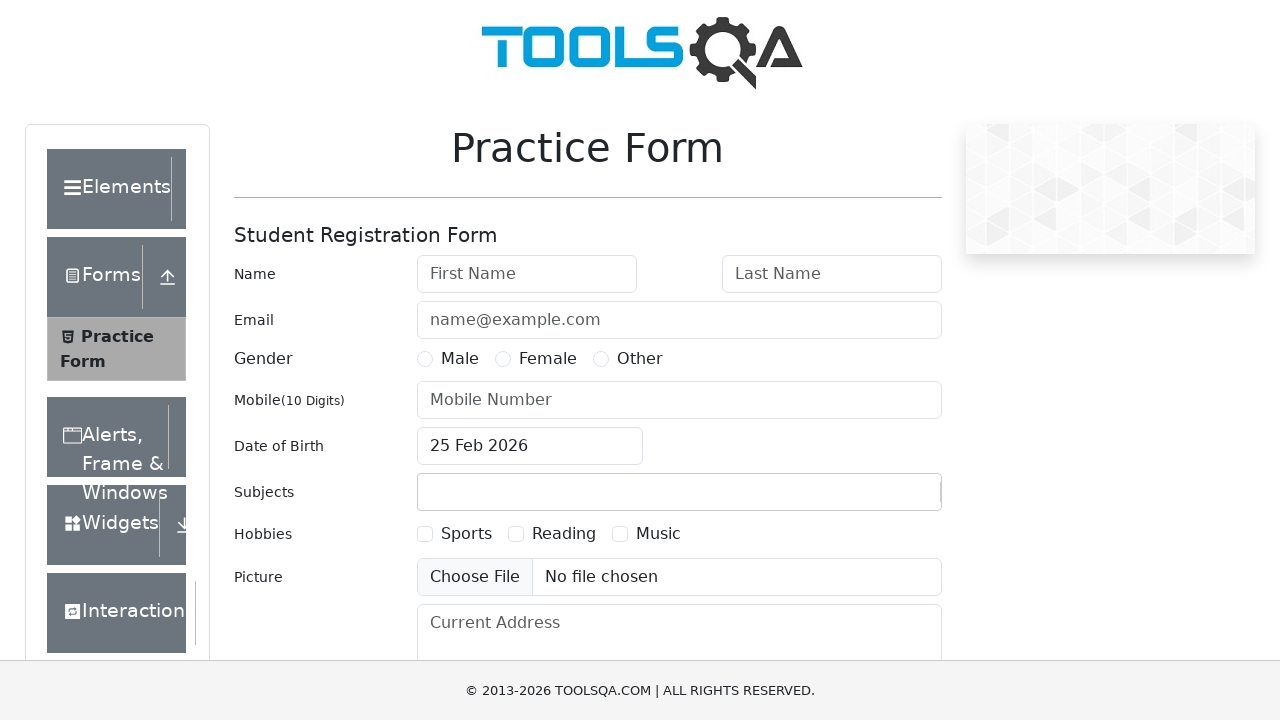

Filled first name field with 'Anna' on #firstName
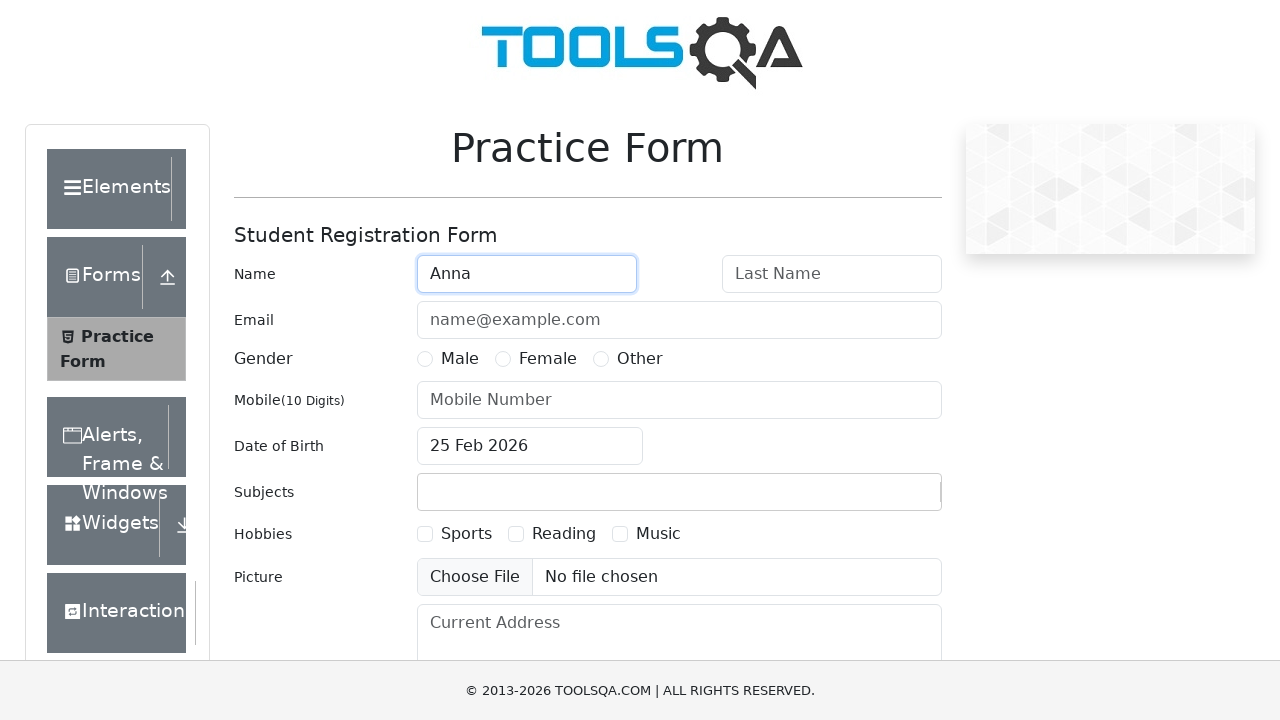

Selected first hobby checkbox using JavaScript executor
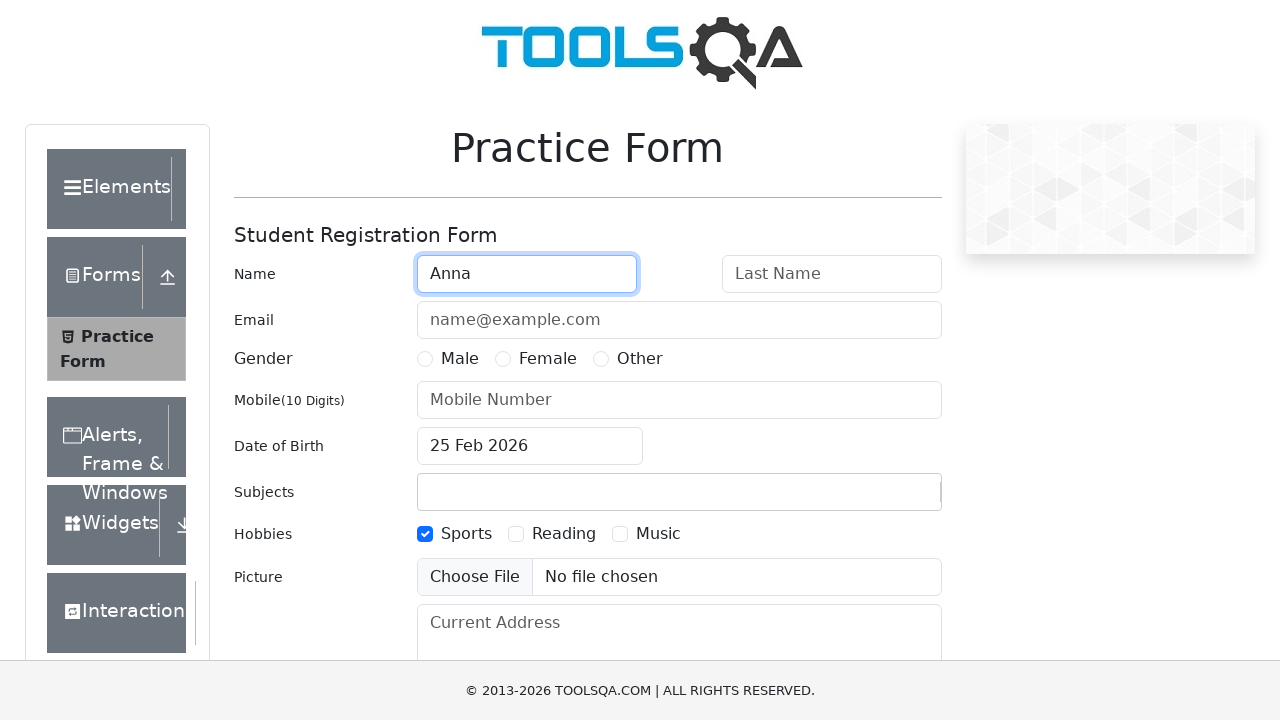

Submitted the practice form using JavaScript executor
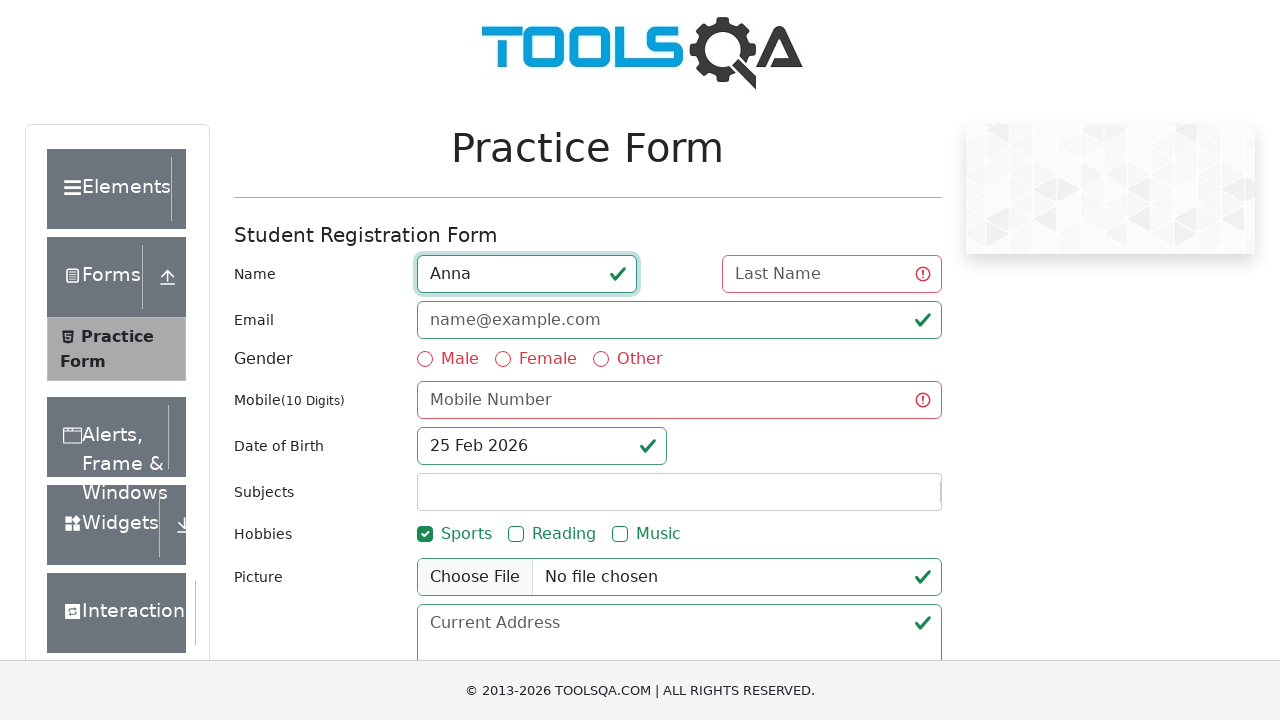

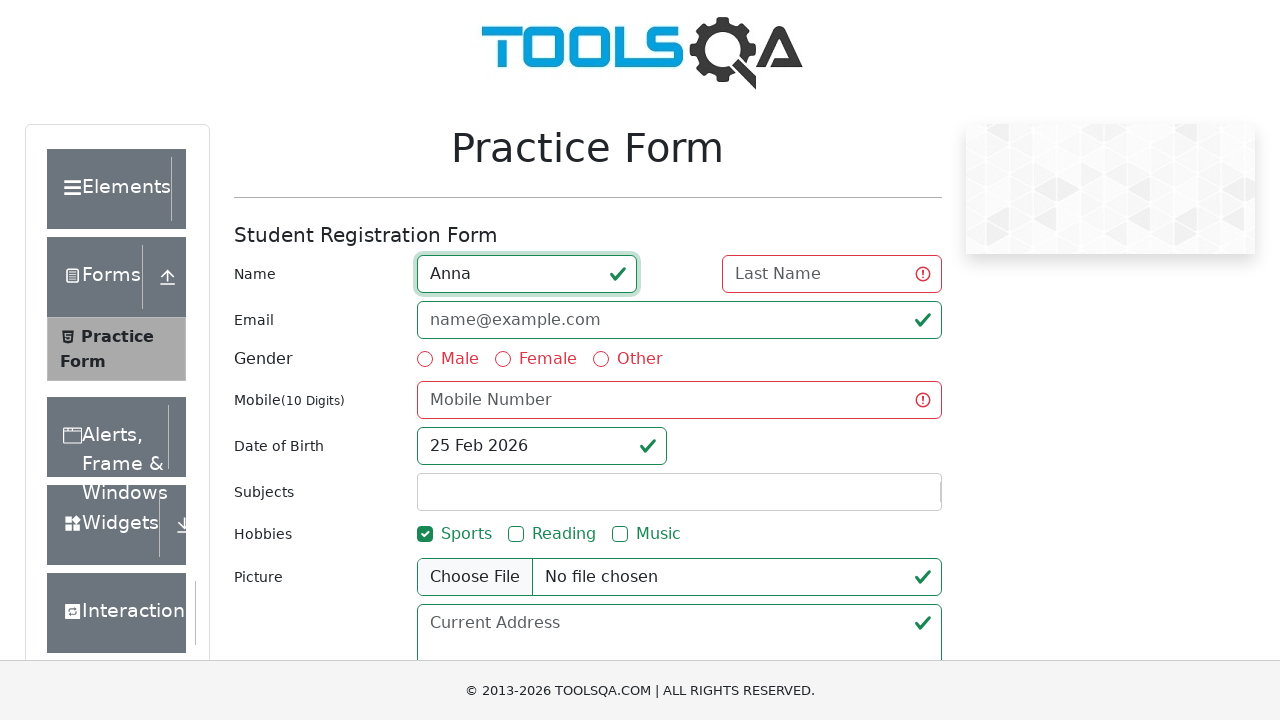